Tests Shadow DOM interaction by accessing shadow root elements and nested shadow DOM content, verifying the text content of shadow elements.

Starting URL: http://watir.com/examples/shadow_dom.html

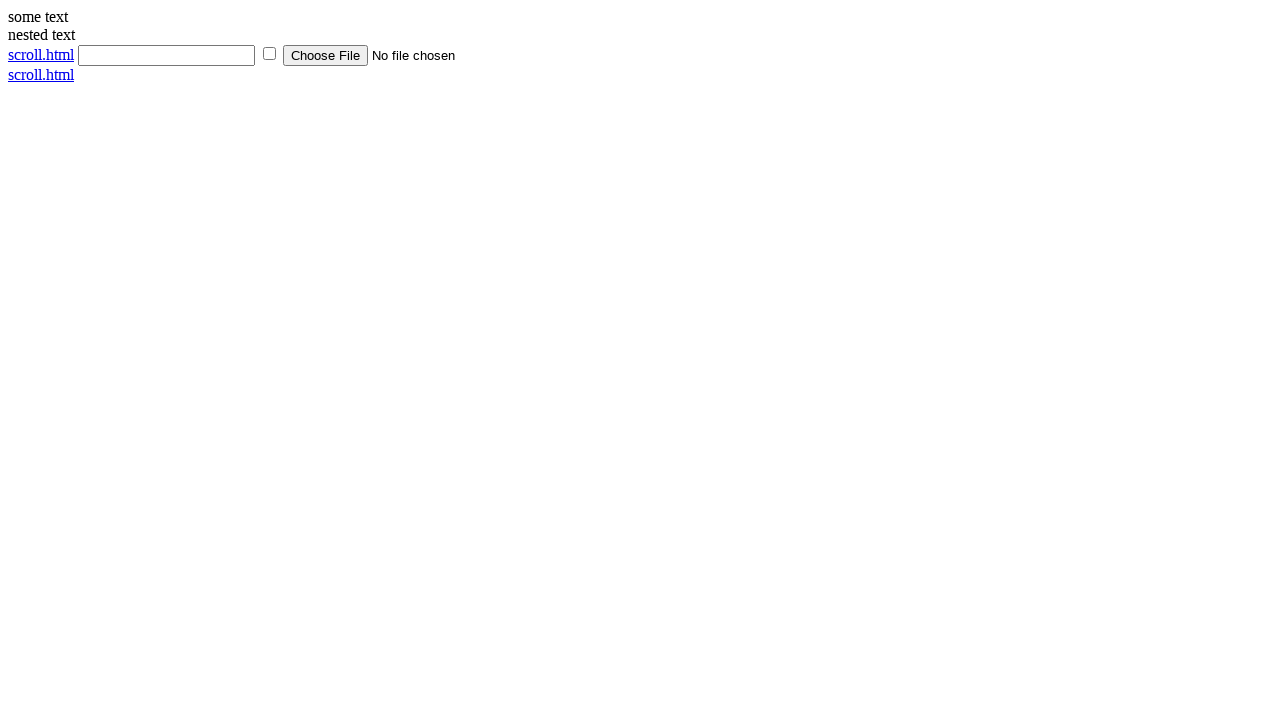

Navigated to Shadow DOM test page
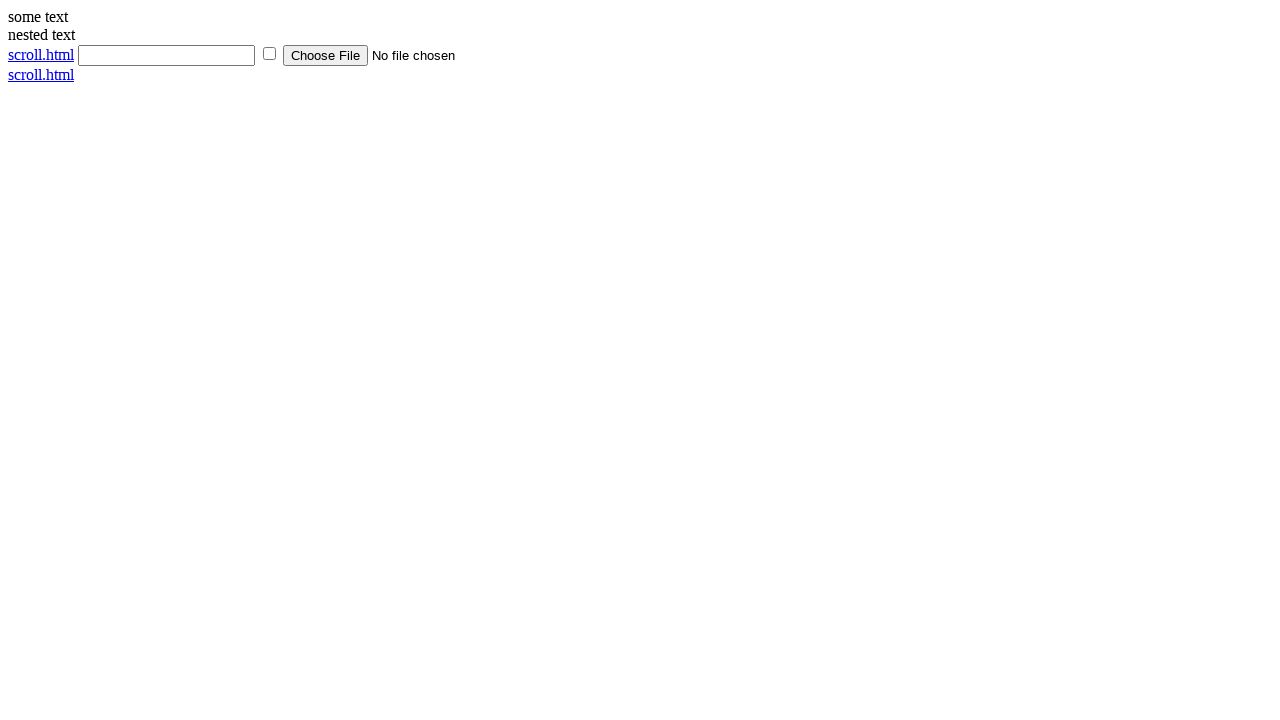

Located shadow host element
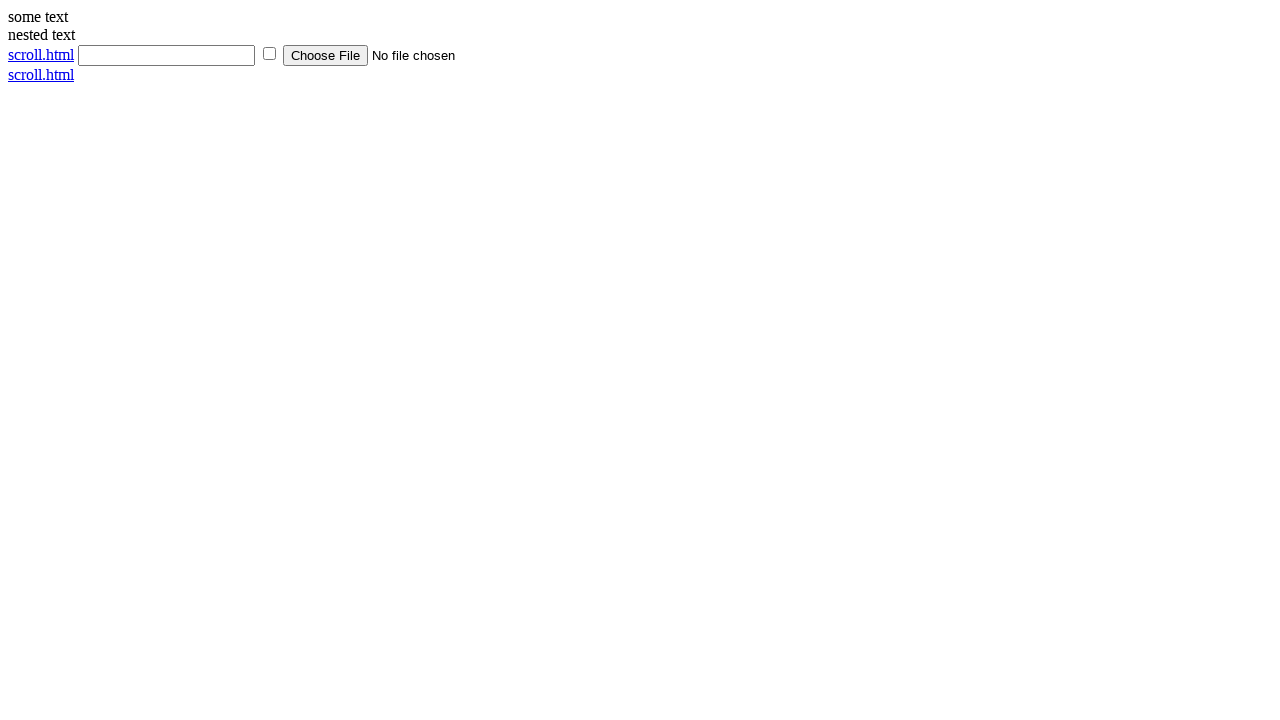

Located shadow content span element
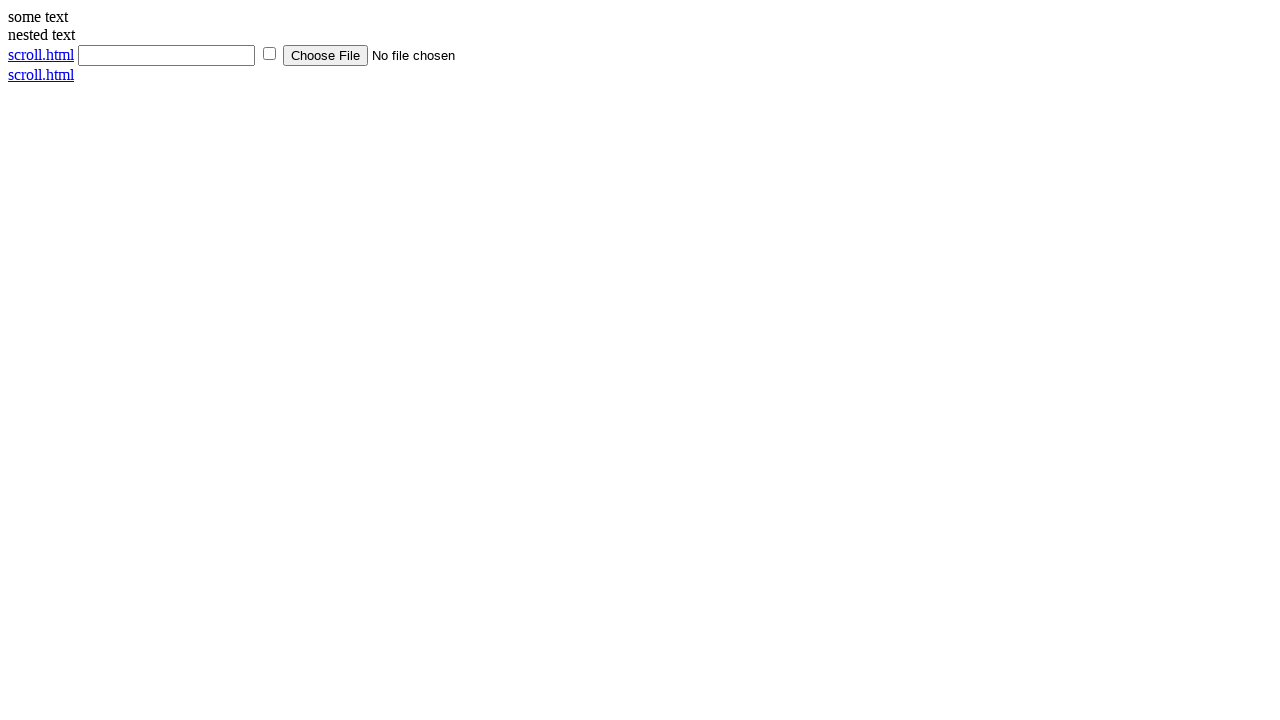

Retrieved shadow DOM text content: 'some text'
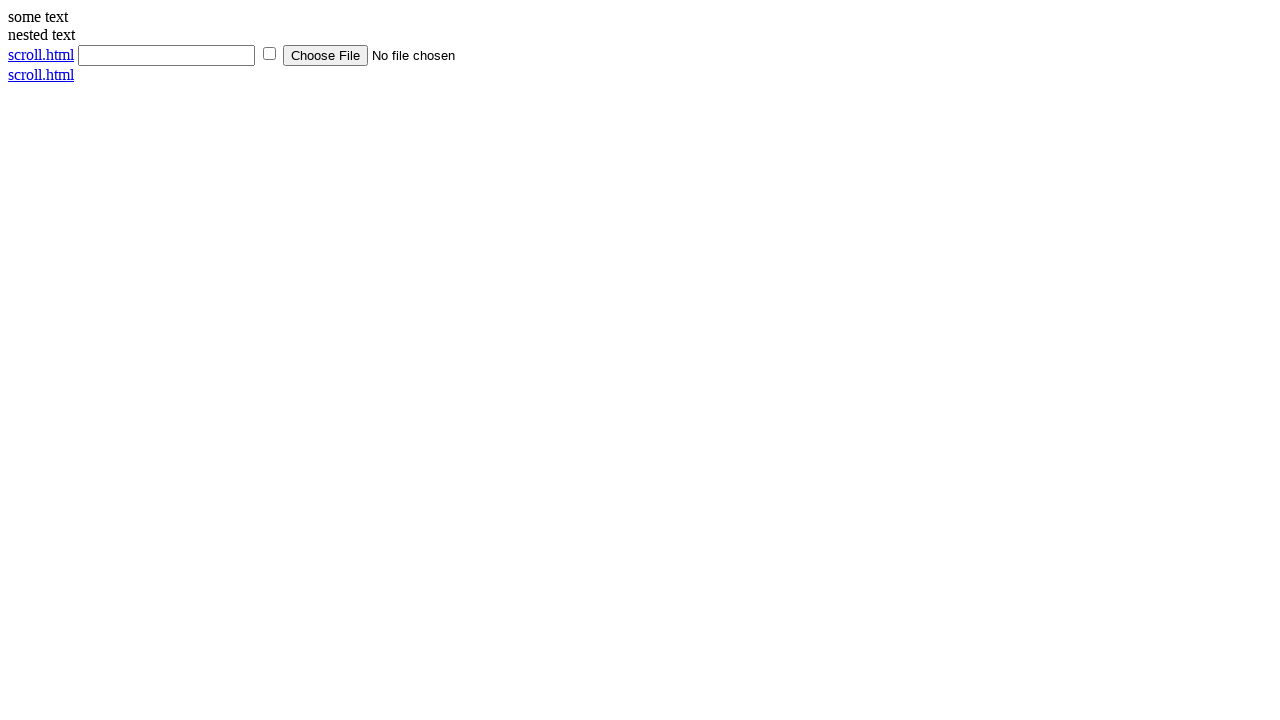

Verified shadow DOM content matches expected text 'some text'
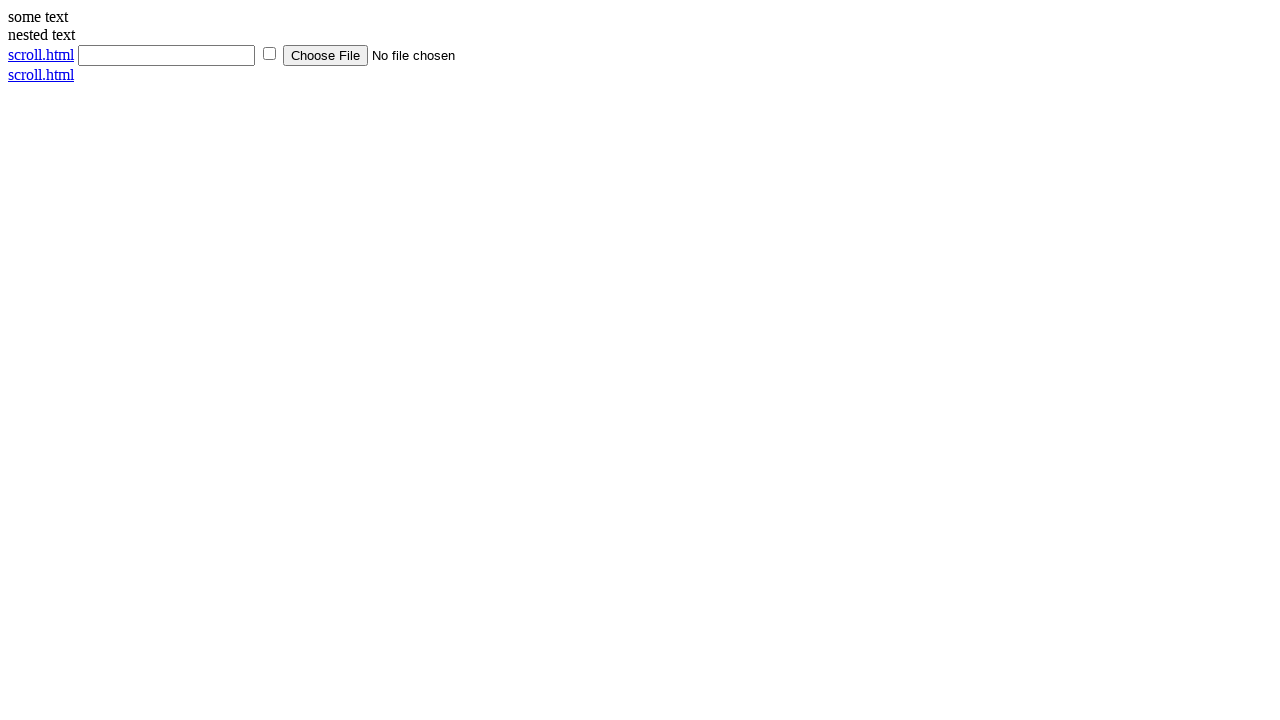

Located nested shadow host element
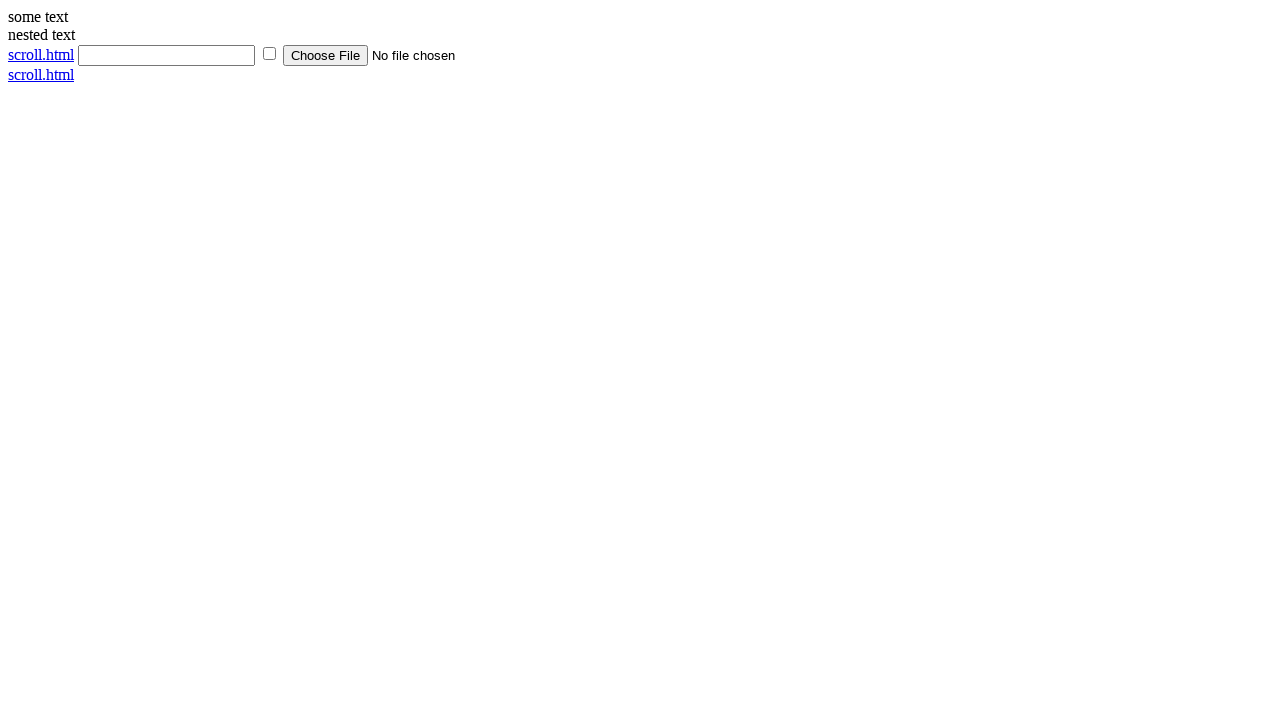

Located nested shadow content div element
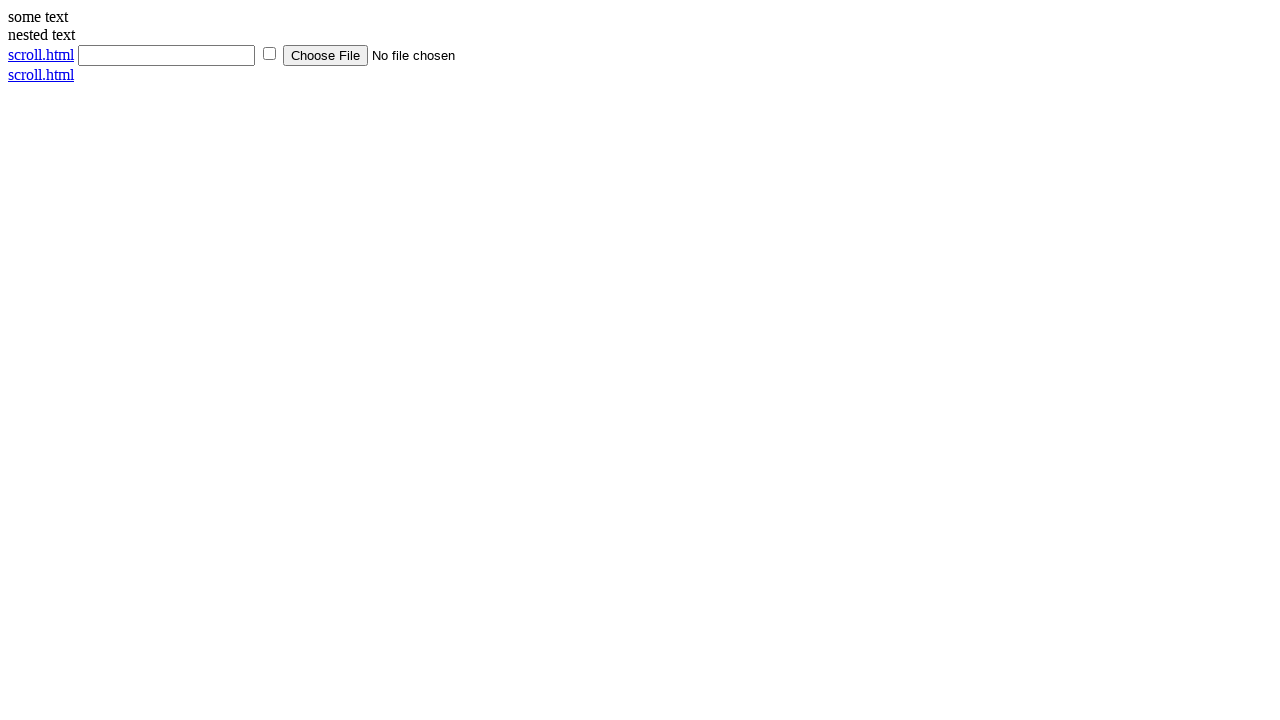

Retrieved nested shadow DOM text content: 'nested text'
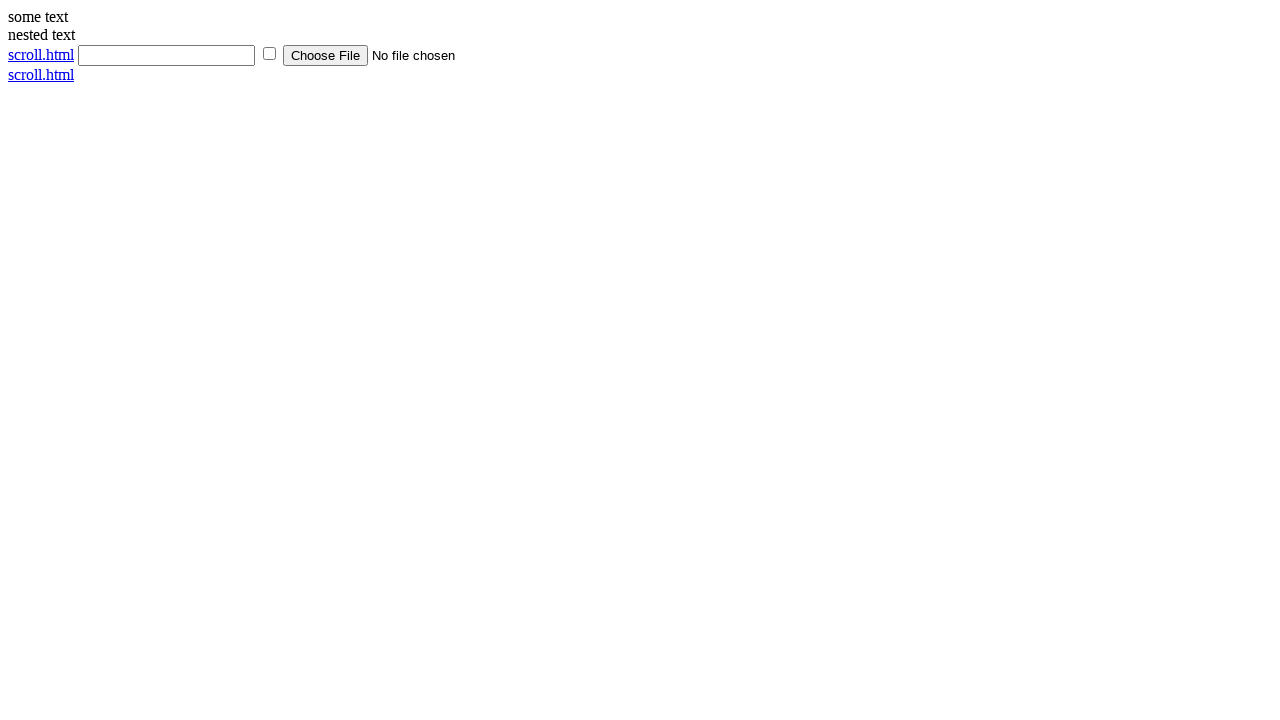

Verified nested shadow DOM content matches expected text 'nested text'
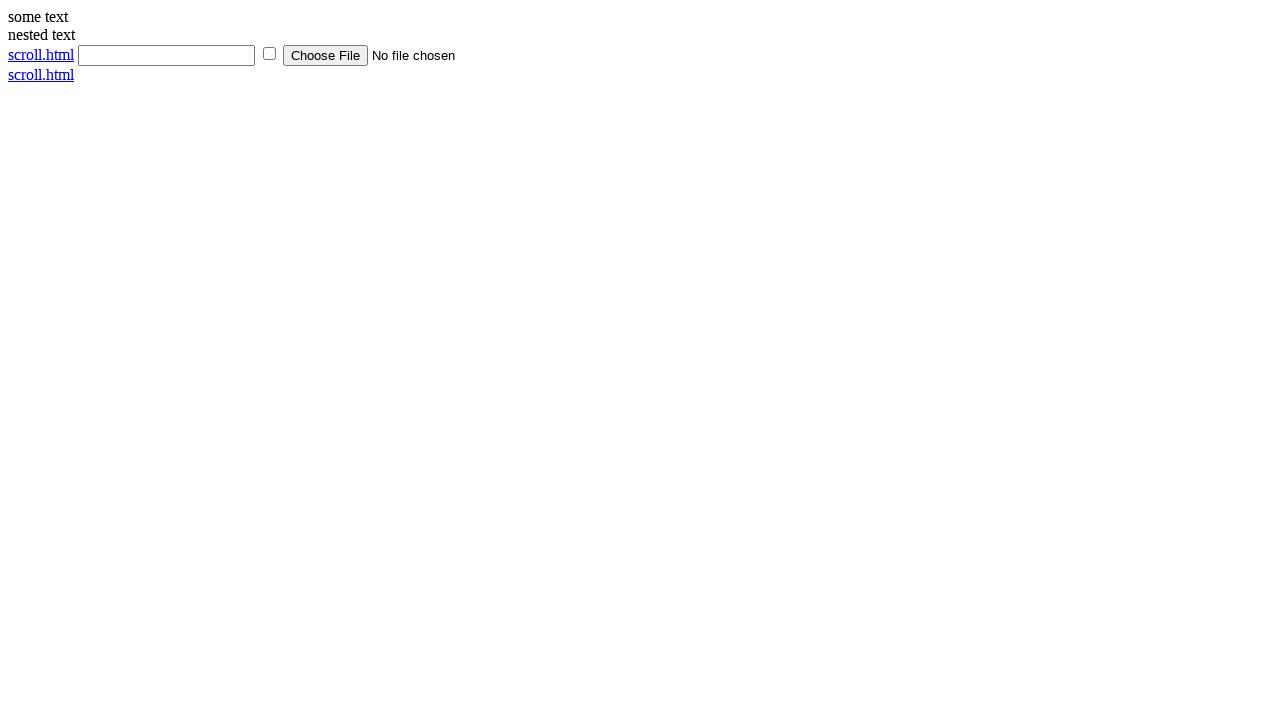

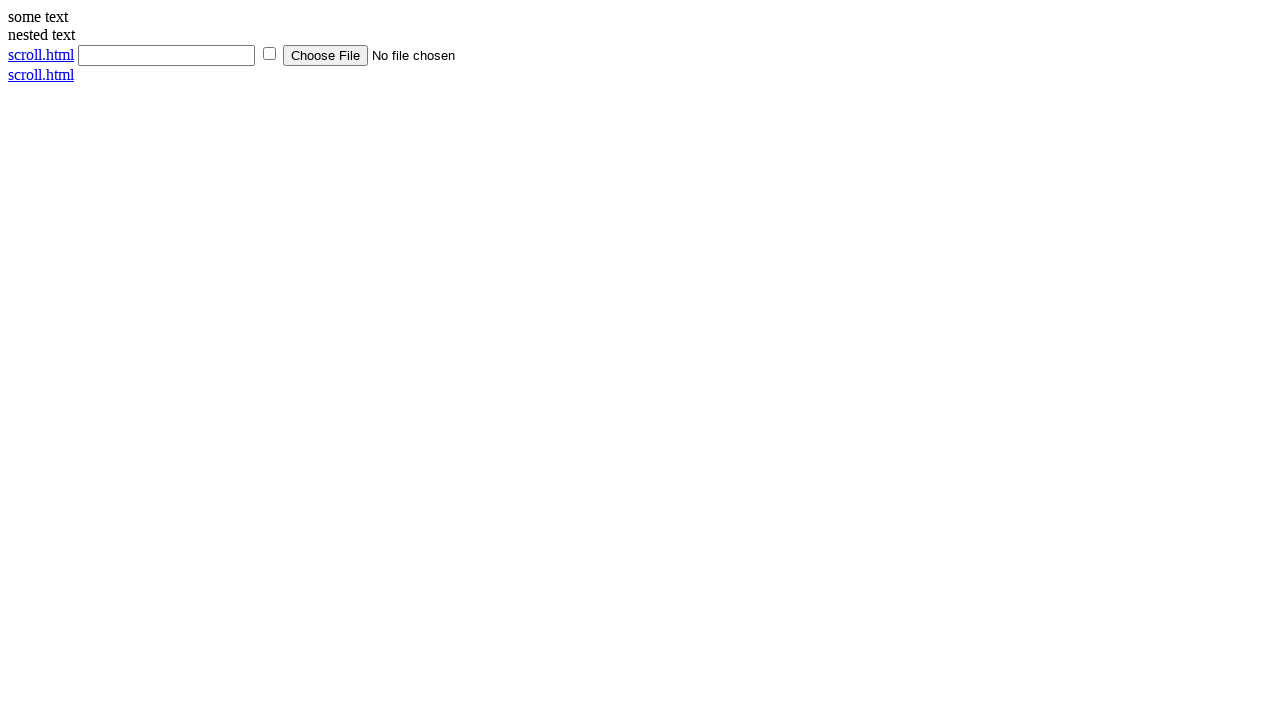